Navigates to the nopCommerce demo site and verifies the page loads by checking the title

Starting URL: https://demo.nopcommerce.com/

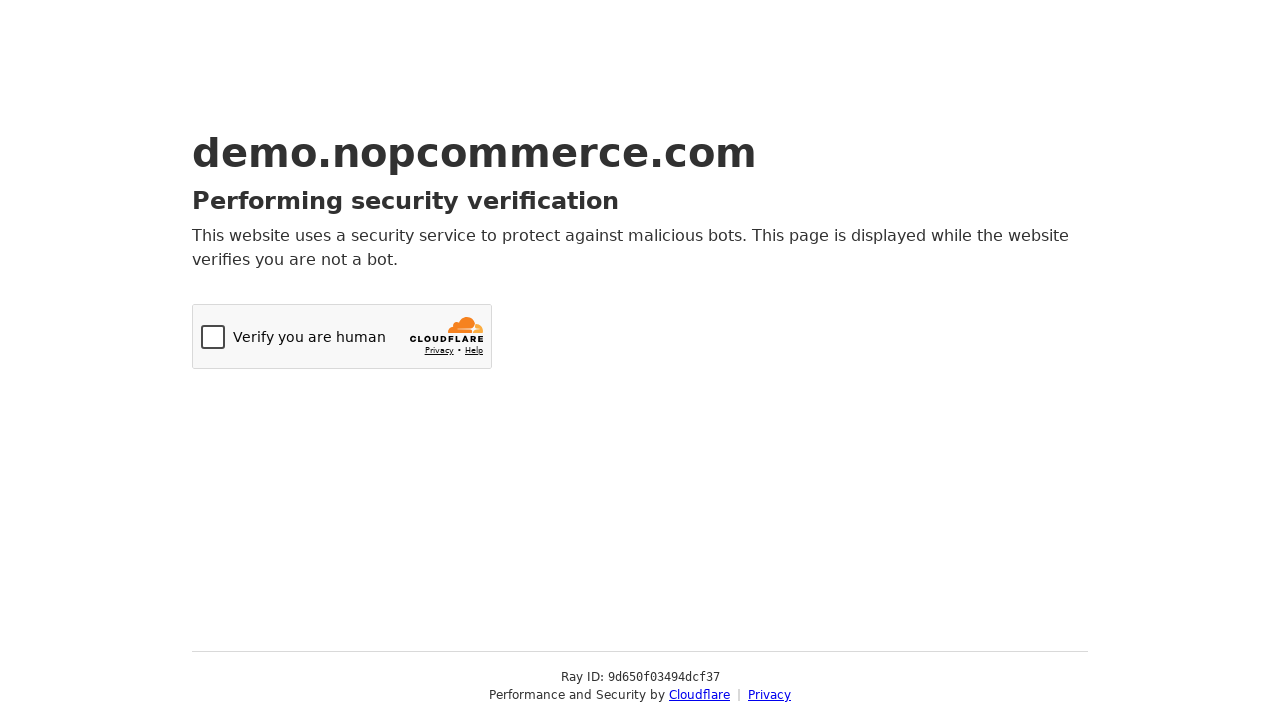

Navigated to nopCommerce demo site
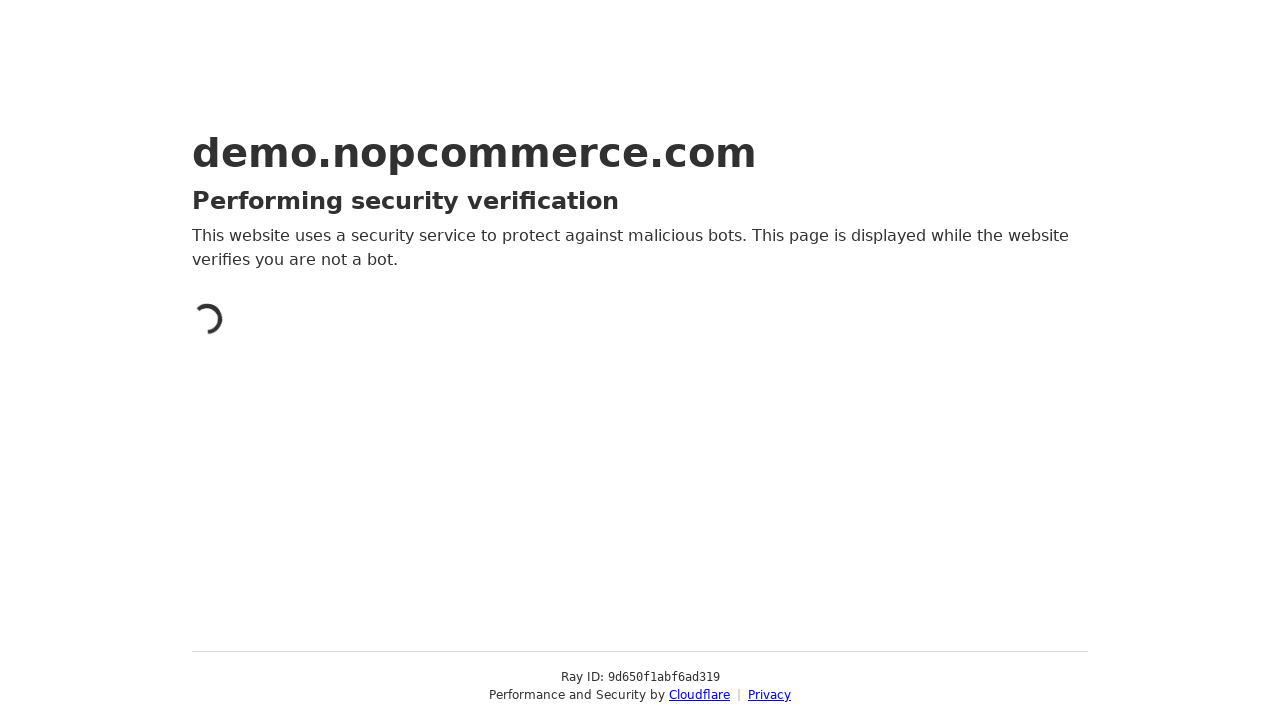

Waited for page to reach domcontentloaded state
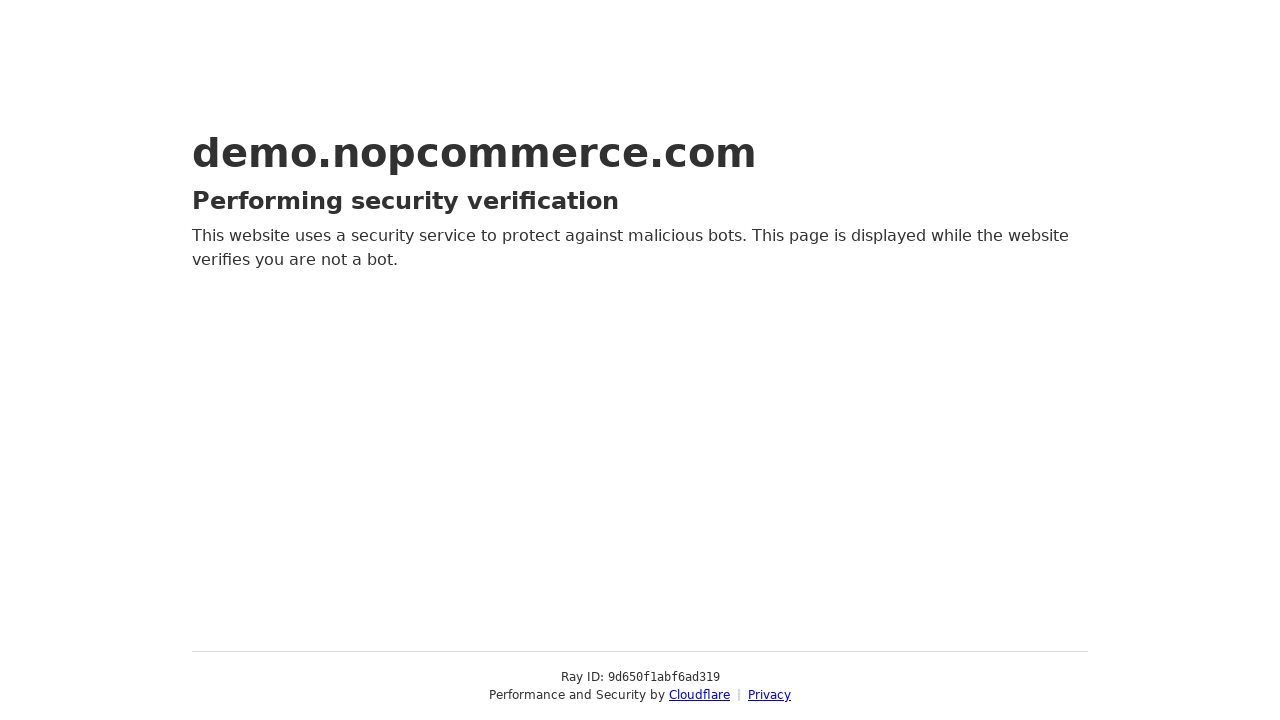

Retrieved page title: 'Just a moment...'
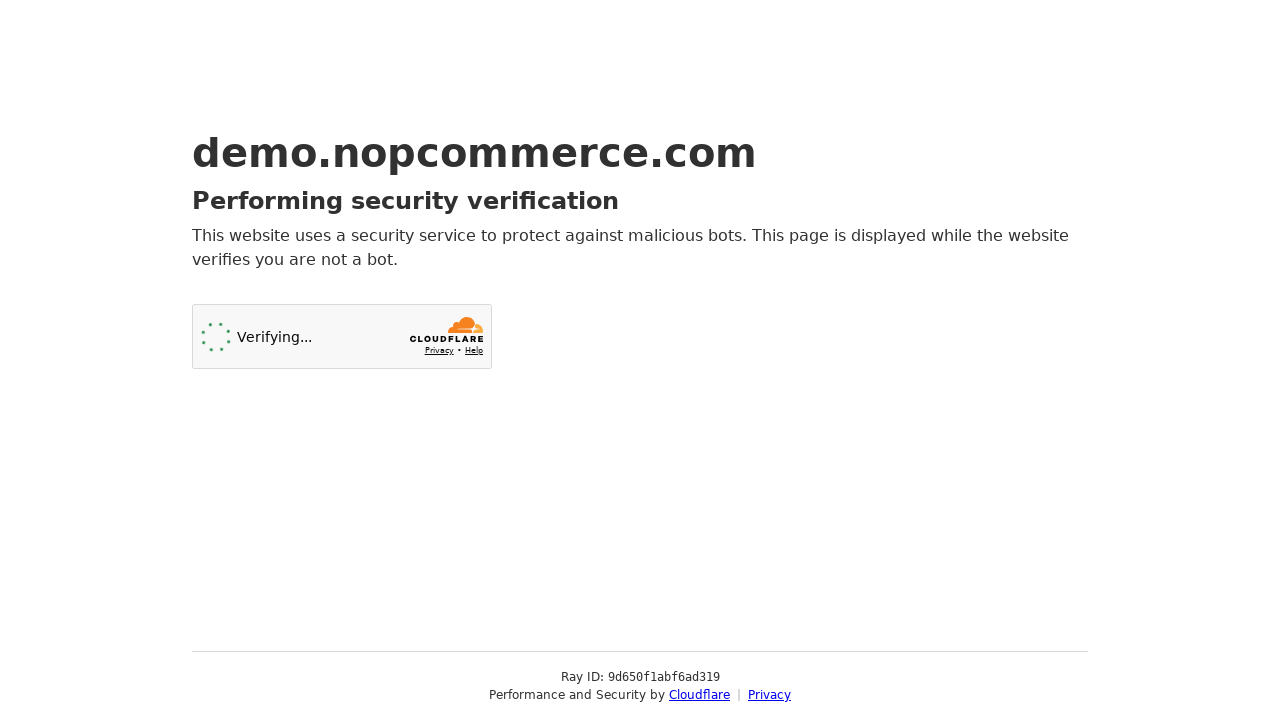

Verified page title is not empty
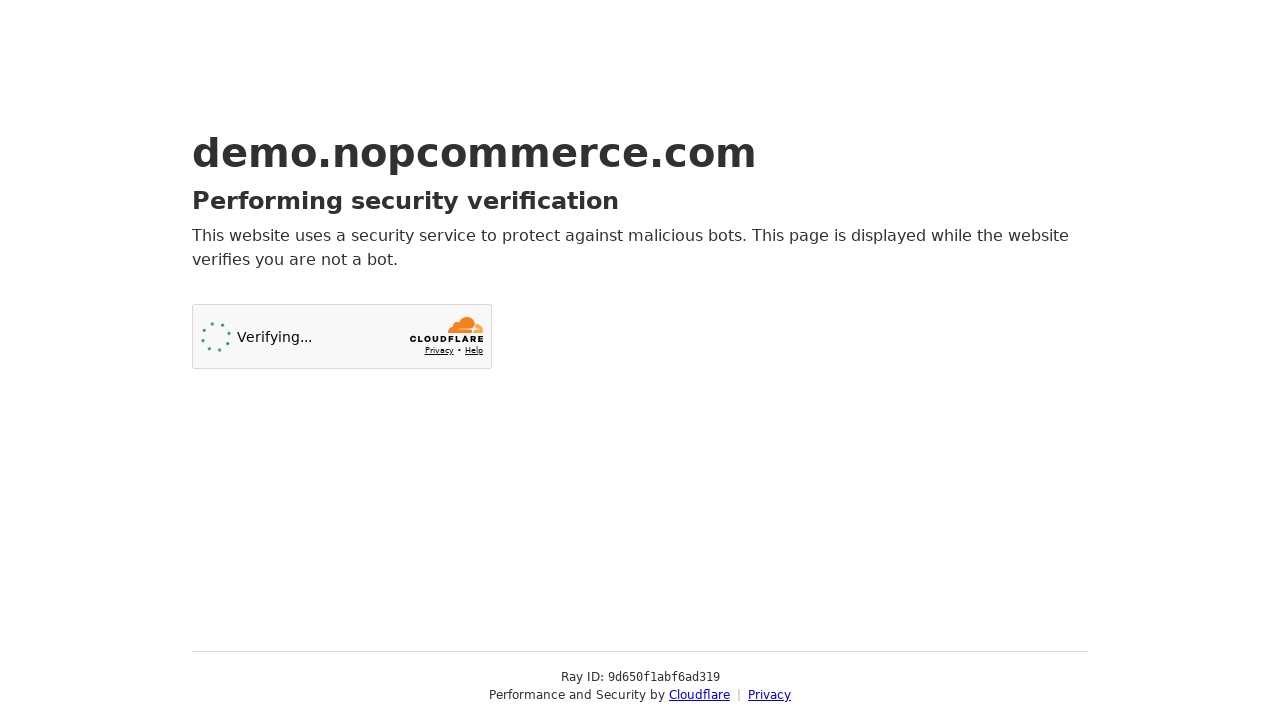

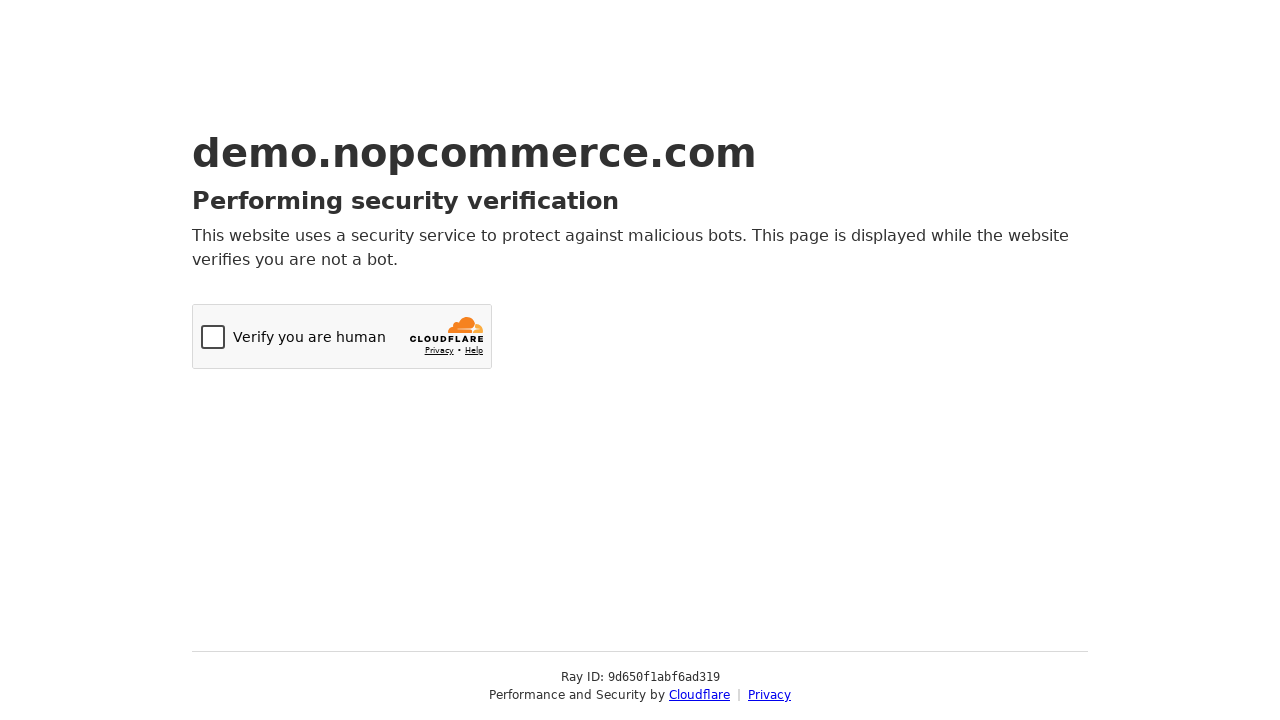